Tests date field calendar picker by clicking the calendar icon and selecting a date from the dropdown

Starting URL: https://magstrong07.github.io/admiral-react-test/#/date_field

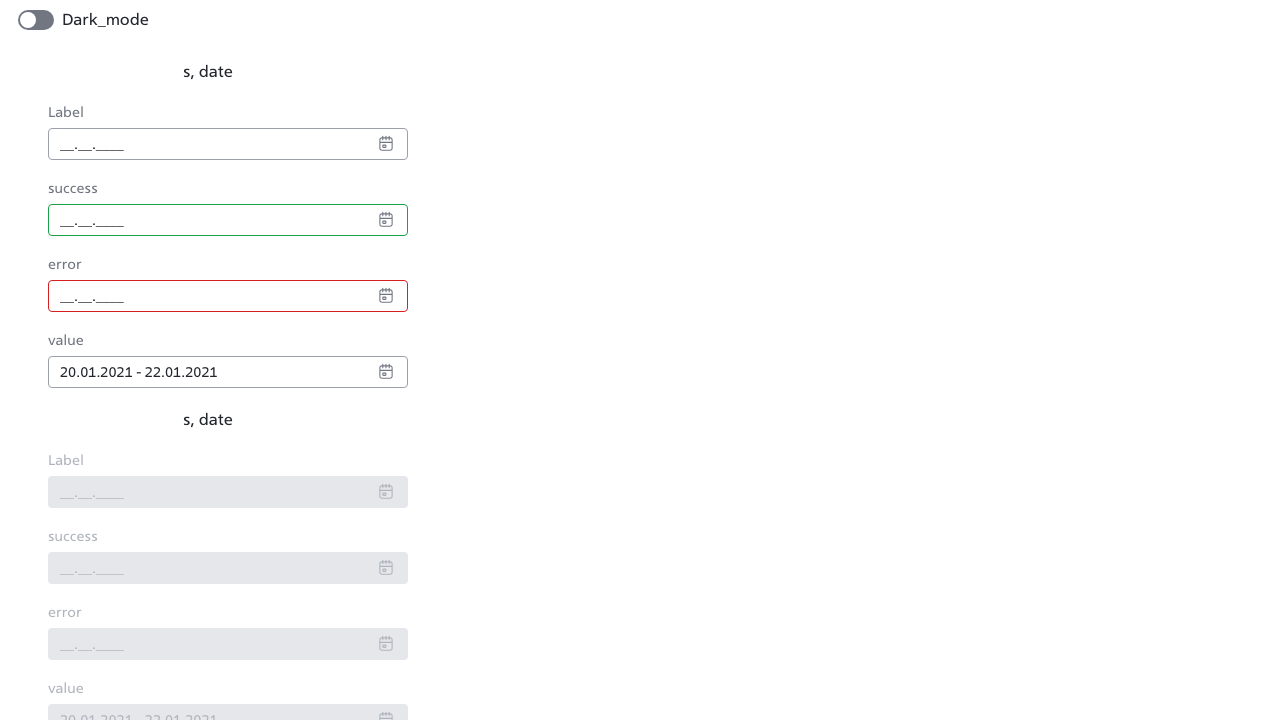

Clicked calendar icon to open date picker at (386, 220) on text=Labelsuccesserrorvalue >> :nth-match(svg, 2)
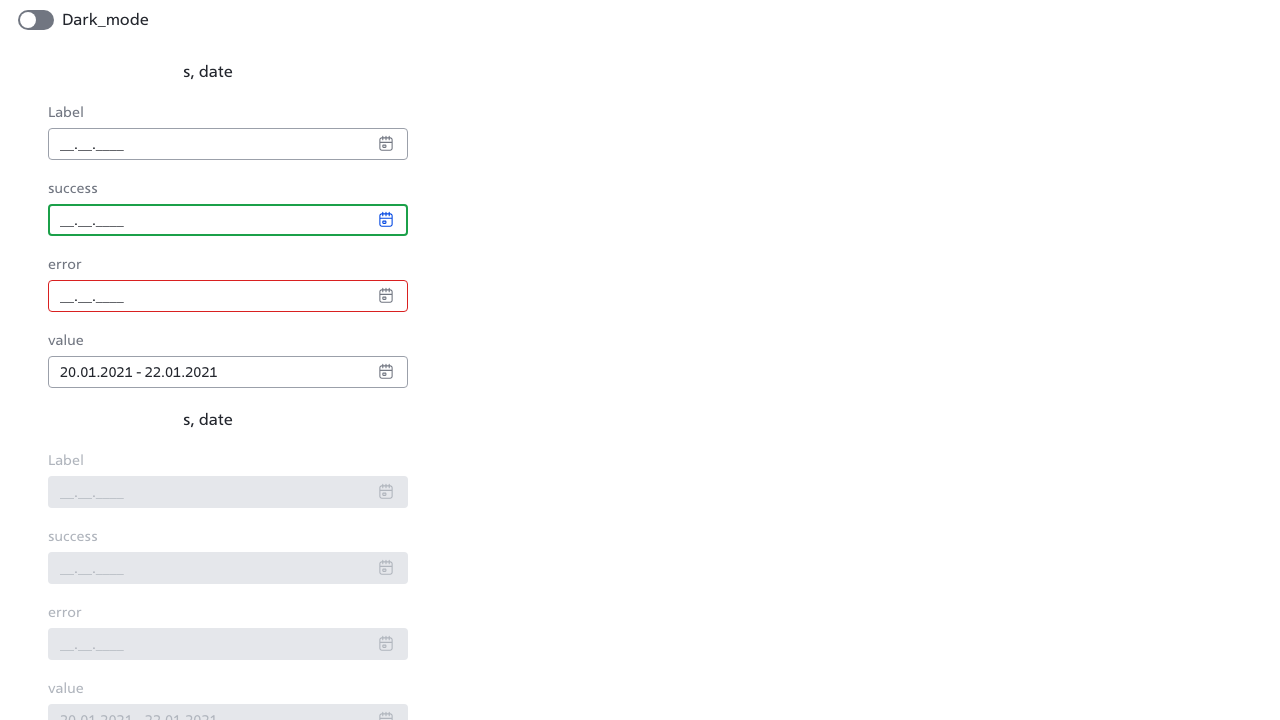

Selected day 10 from calendar dropdown at (194, 446) on text=10
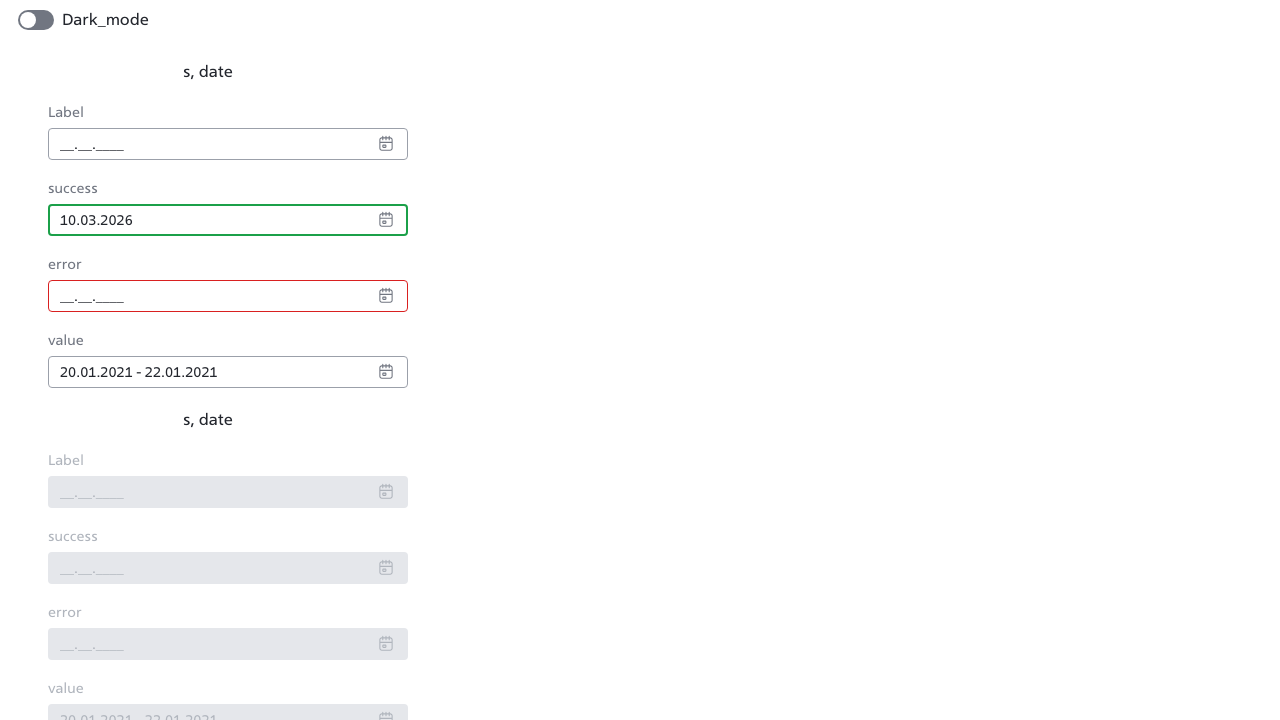

Waited for UI to update after date selection
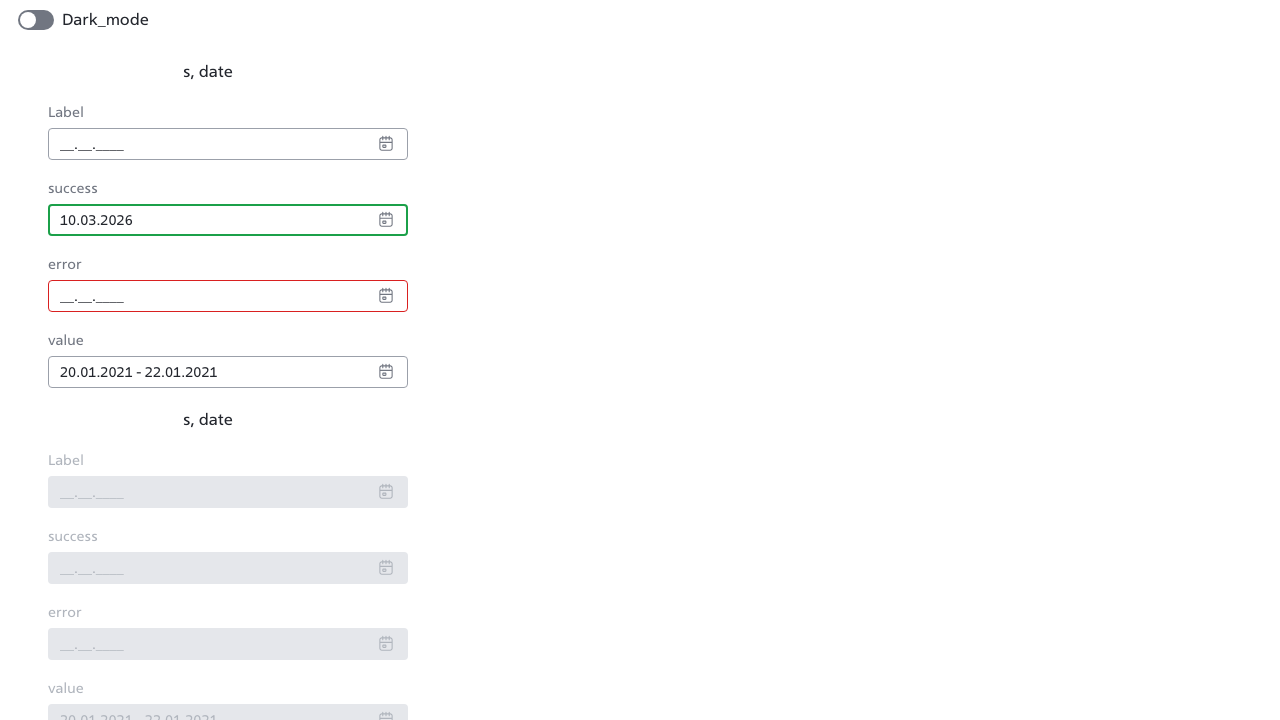

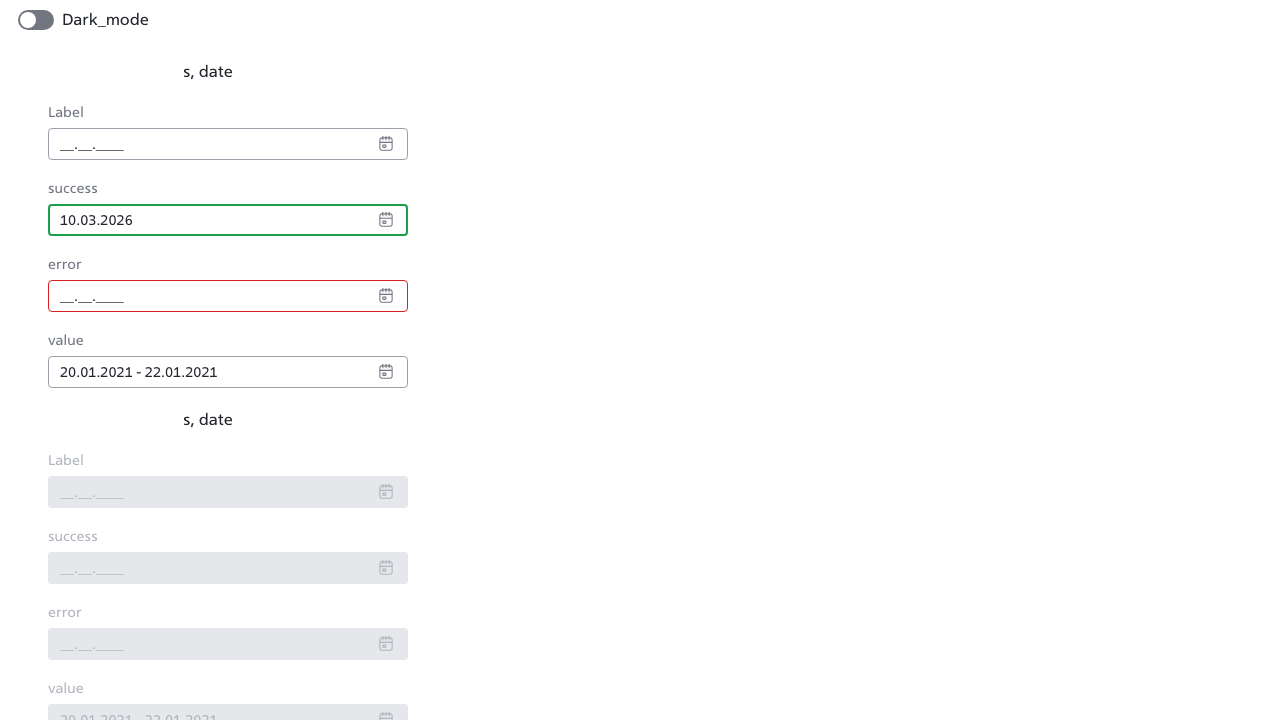